Tests bank registration flow by filling out a complete registration form with user details and submitting it

Starting URL: https://parabank.parasoft.com/parabank/index.htm

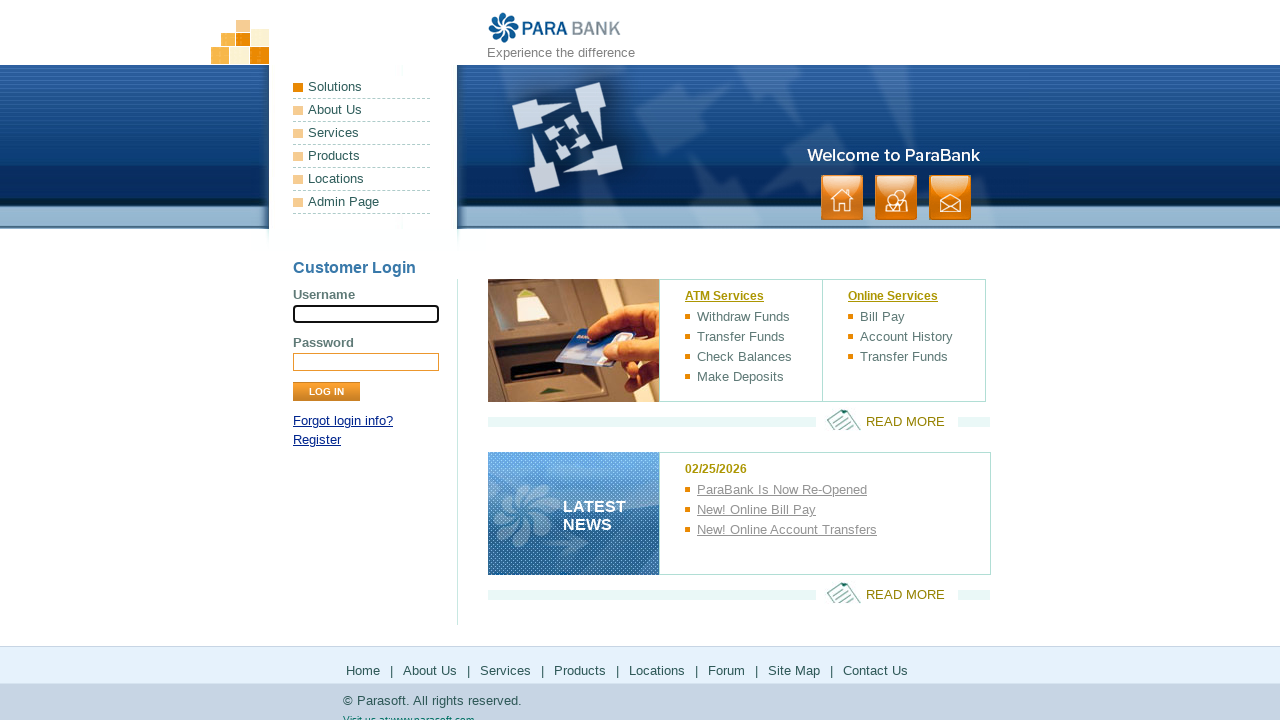

Clicked on Register link at (317, 440) on text=Register
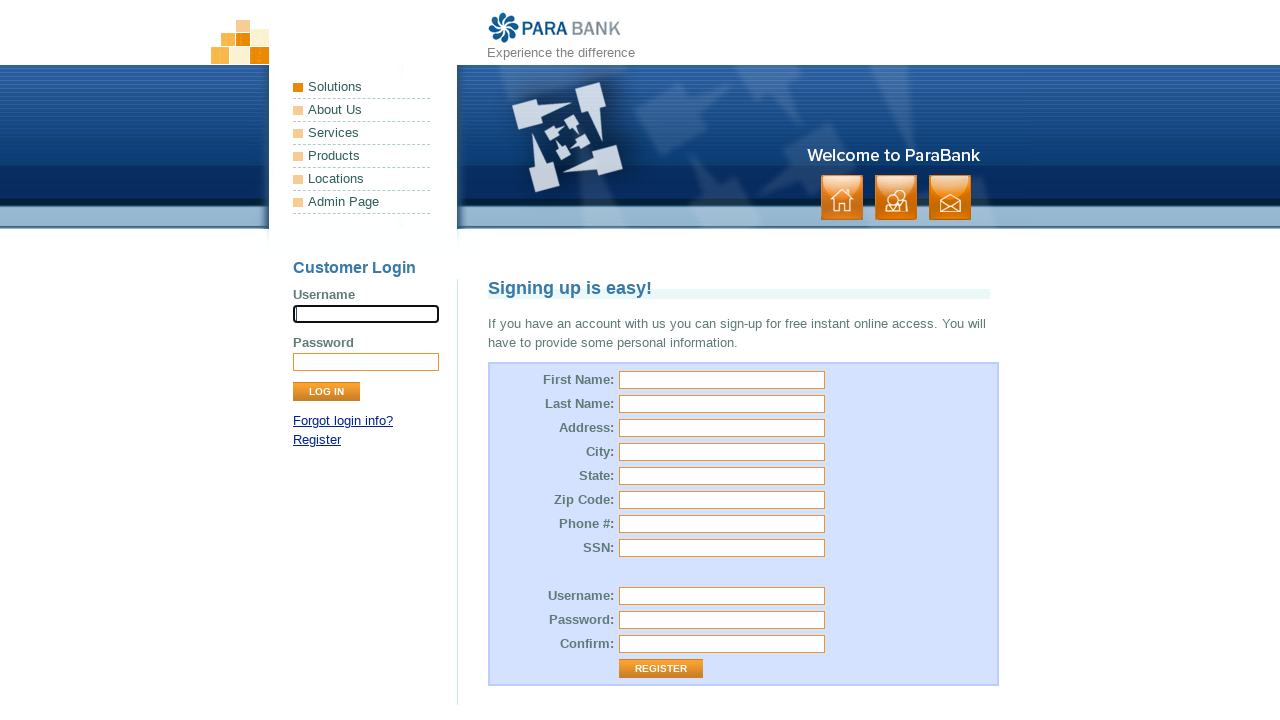

Filled first name field with 'Shiva' on input#customer\.firstName
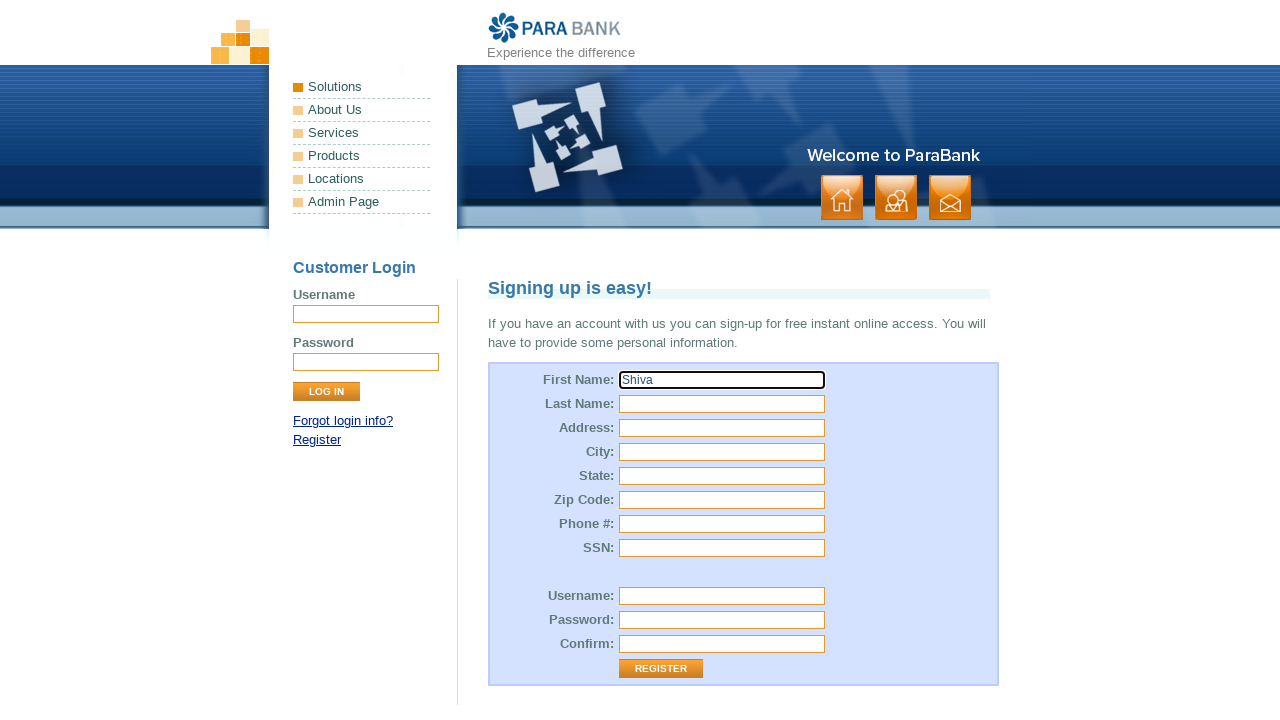

Filled last name field with 'test' on input#customer\.lastName
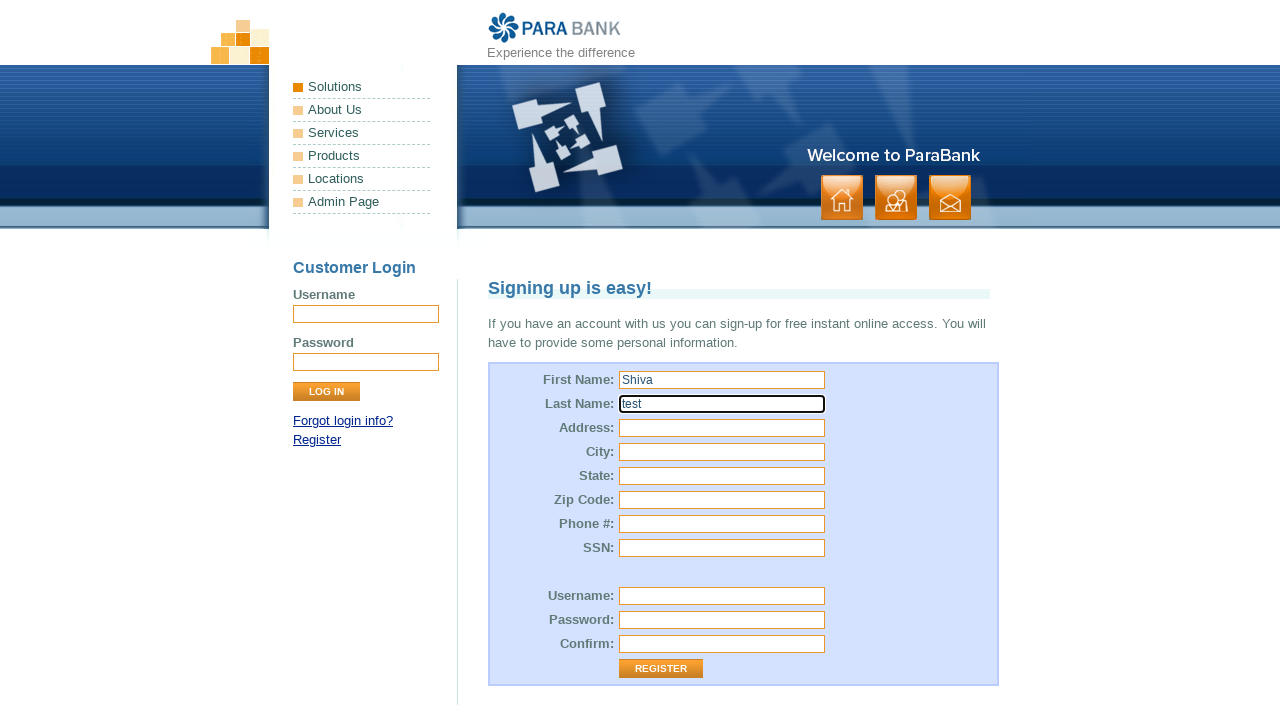

Filled street address field with '1234 Street' on input#customer\.address\.street
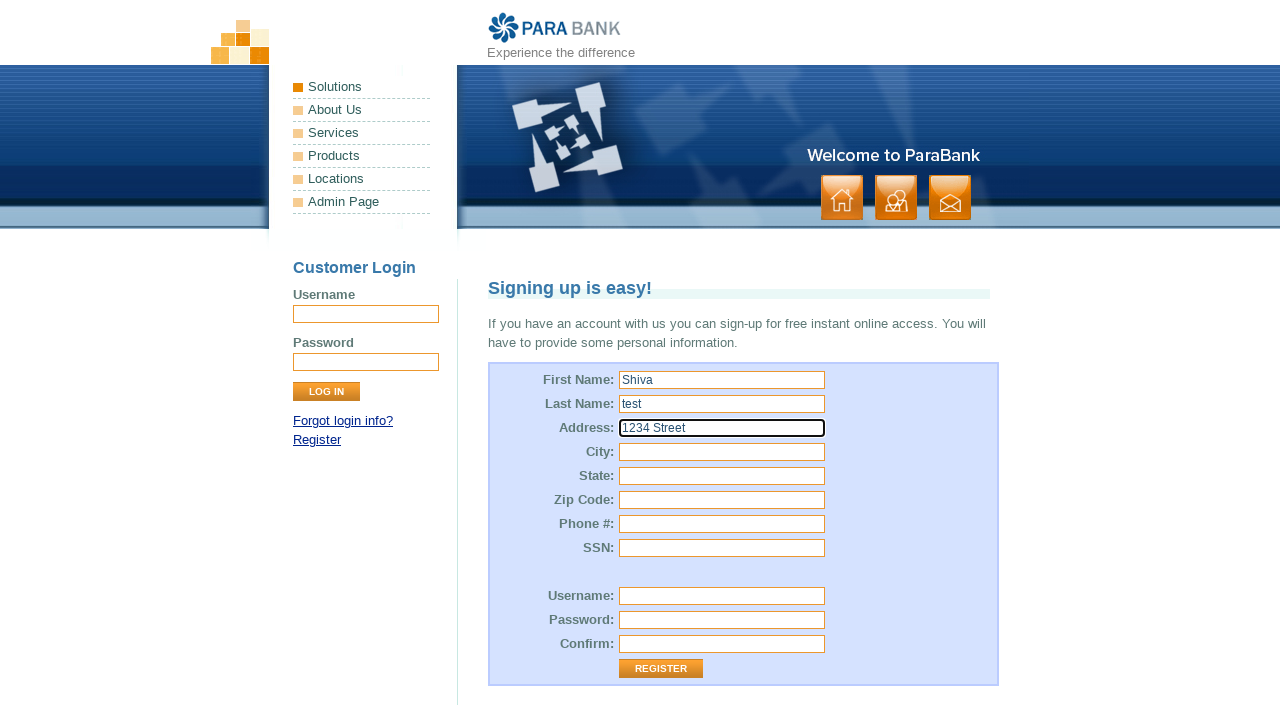

Filled city field with 'Delhi' on input#customer\.address\.city
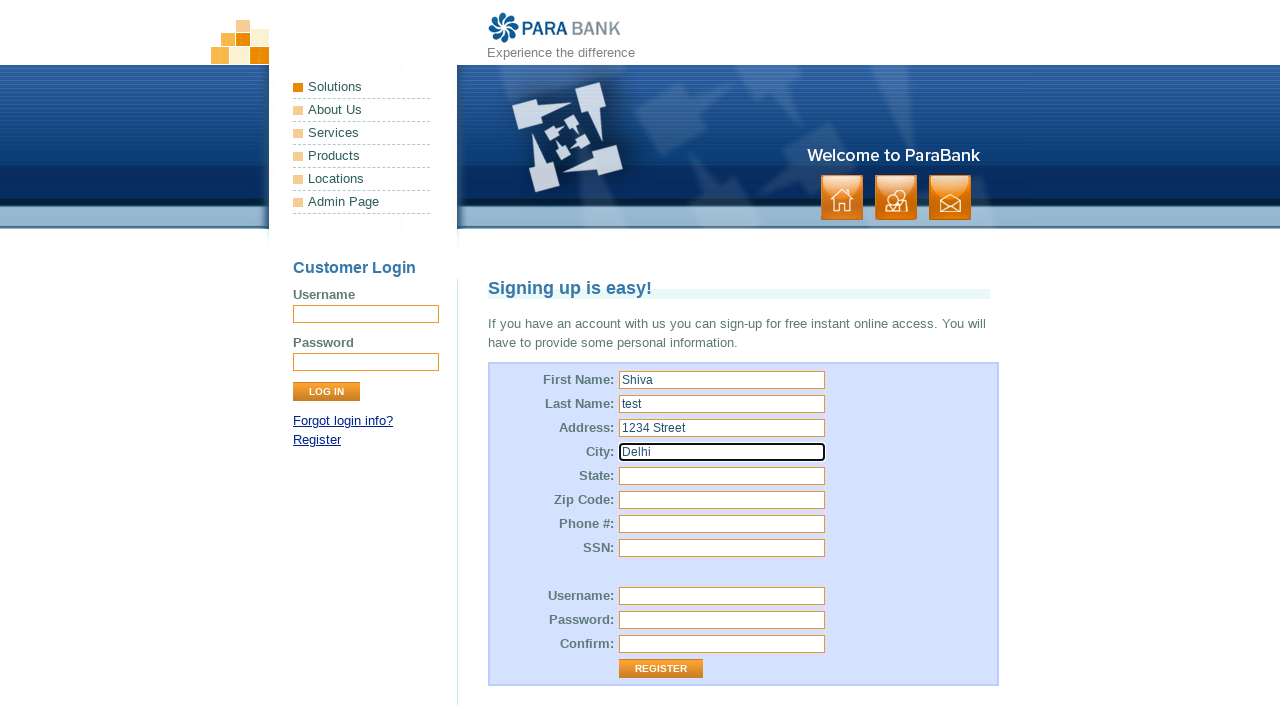

Filled state field with 'New Delhi' on input#customer\.address\.state
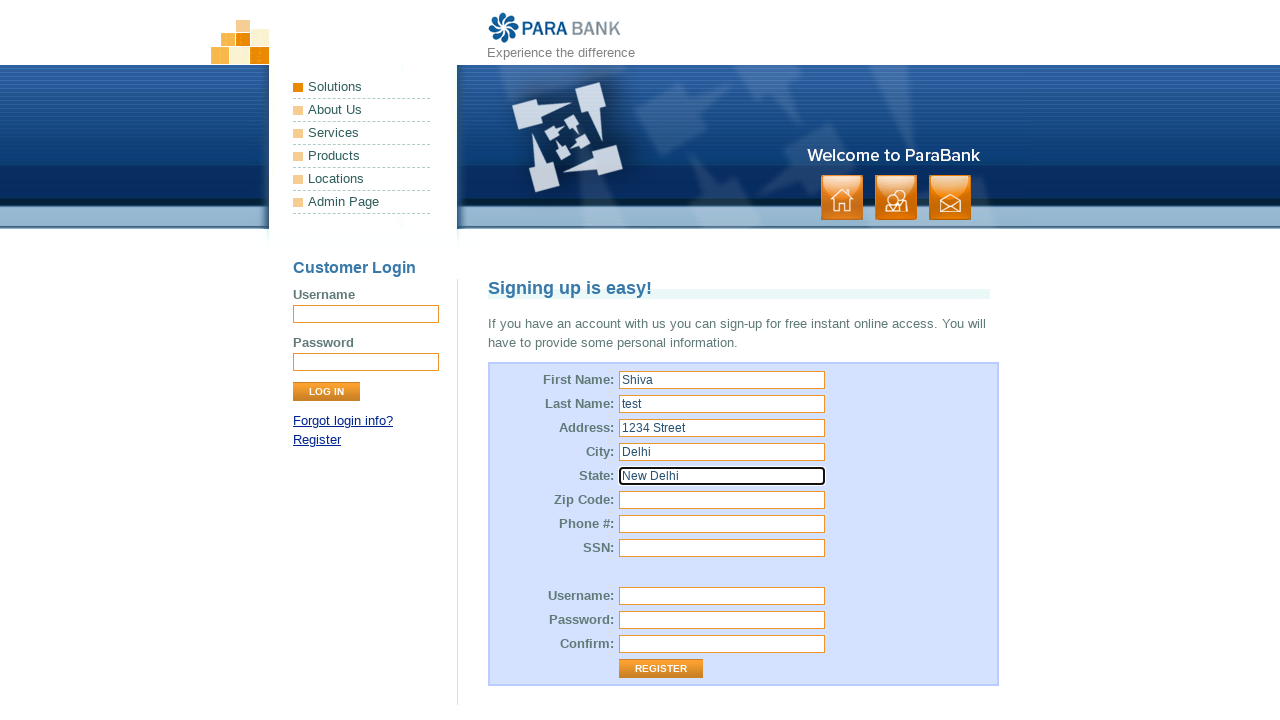

Filled zip code field with '55123' on input#customer\.address\.zipCode
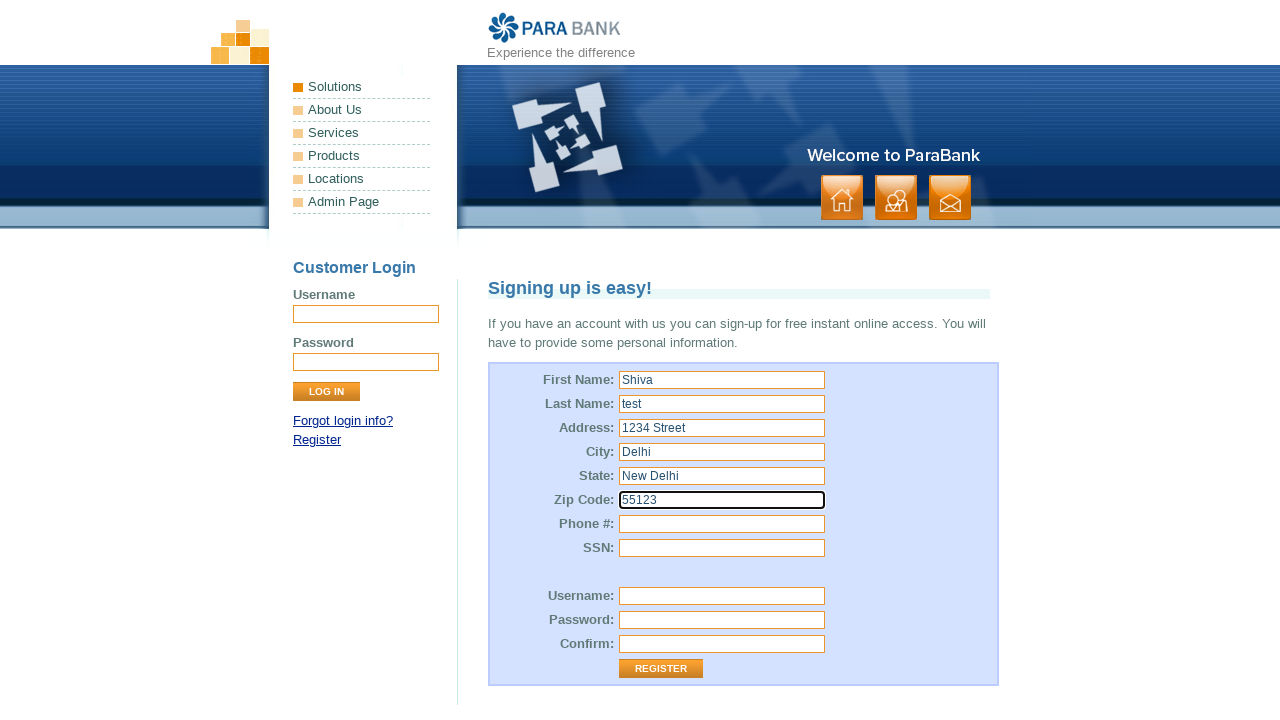

Filled phone number field with '9886320044' on input#customer\.phoneNumber
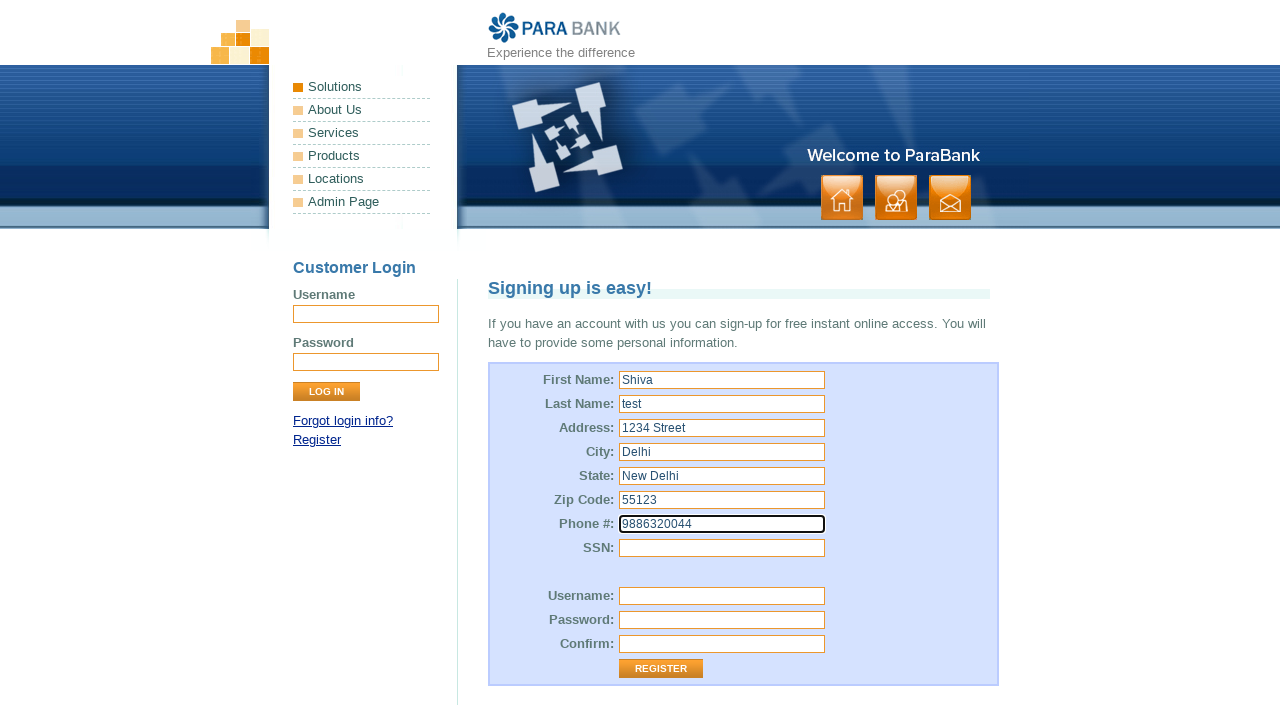

Filled SSN field with '039-88-9654' on input#customer\.ssn
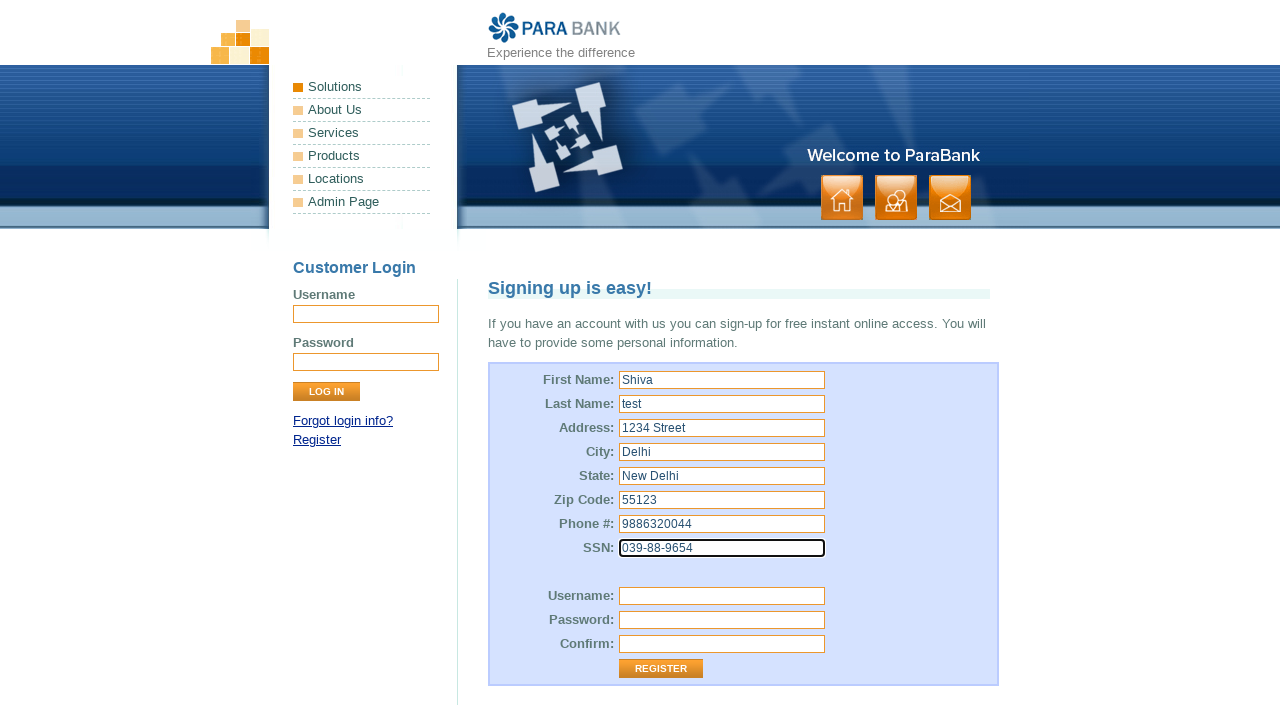

Filled username field with 'testuser8472' on input#customer\.username
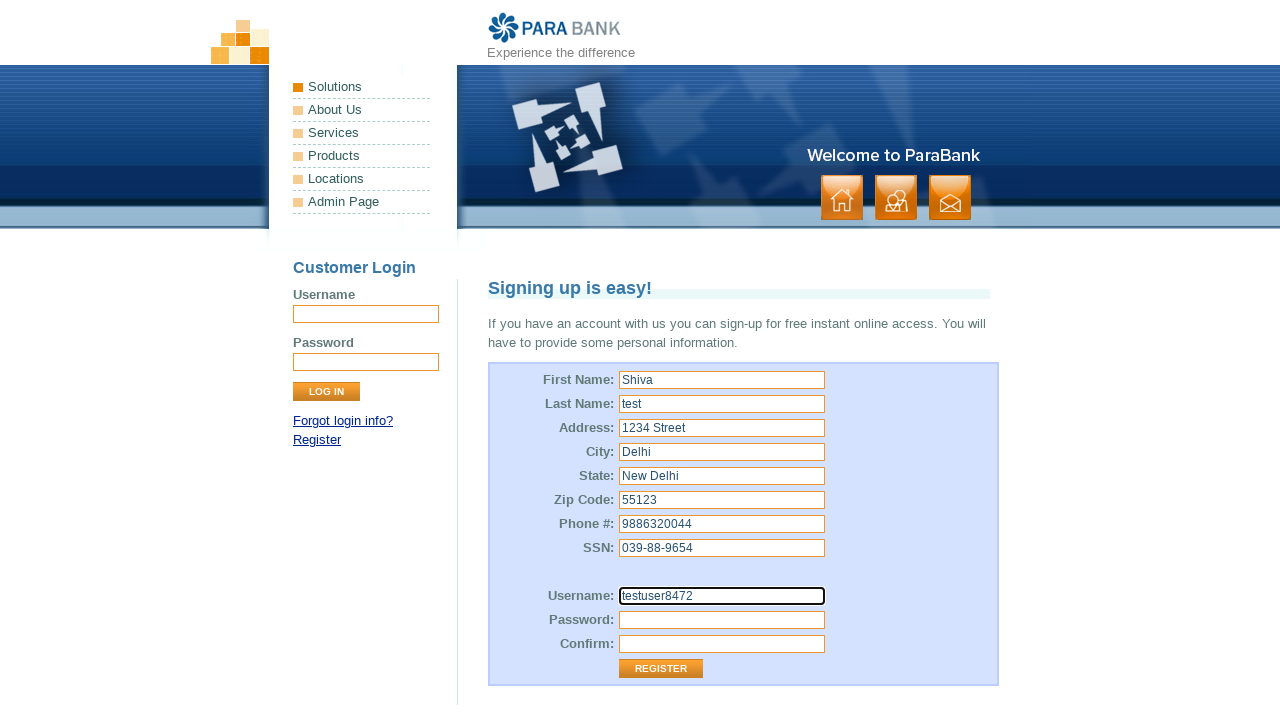

Filled password field with 'test@123' on input#customer\.password
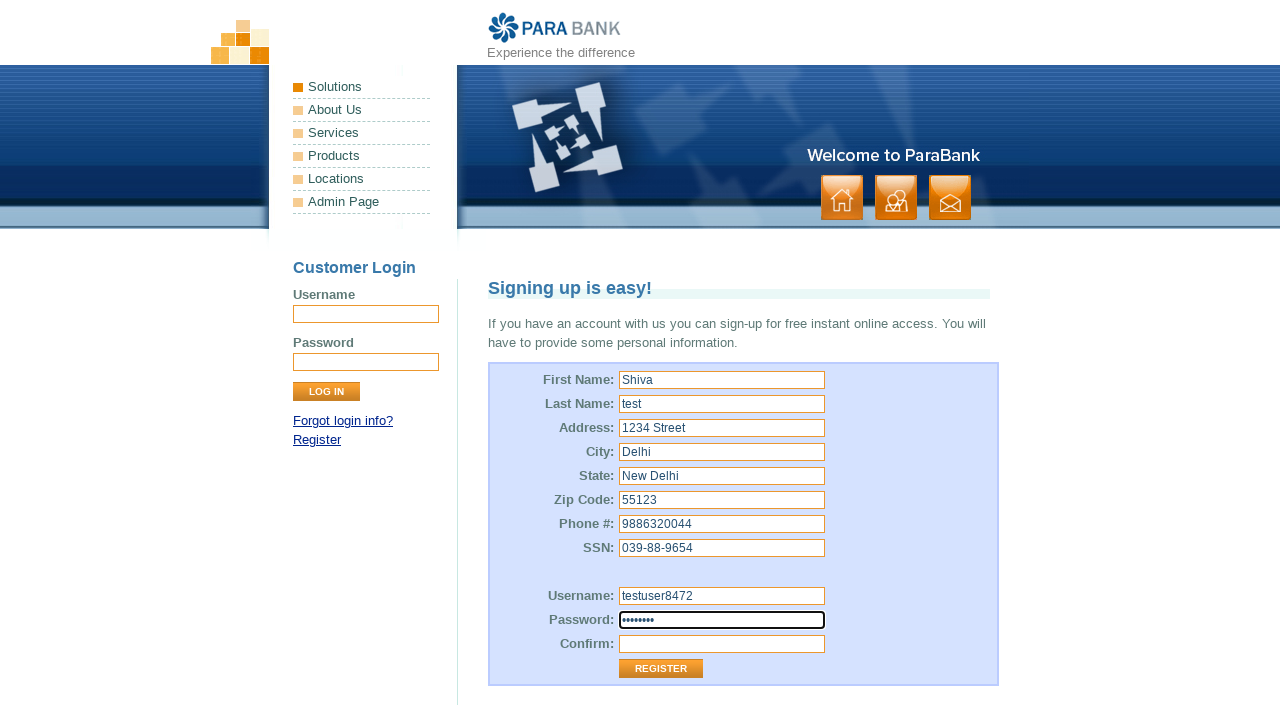

Filled repeated password field with 'test@123' on input#repeatedPassword
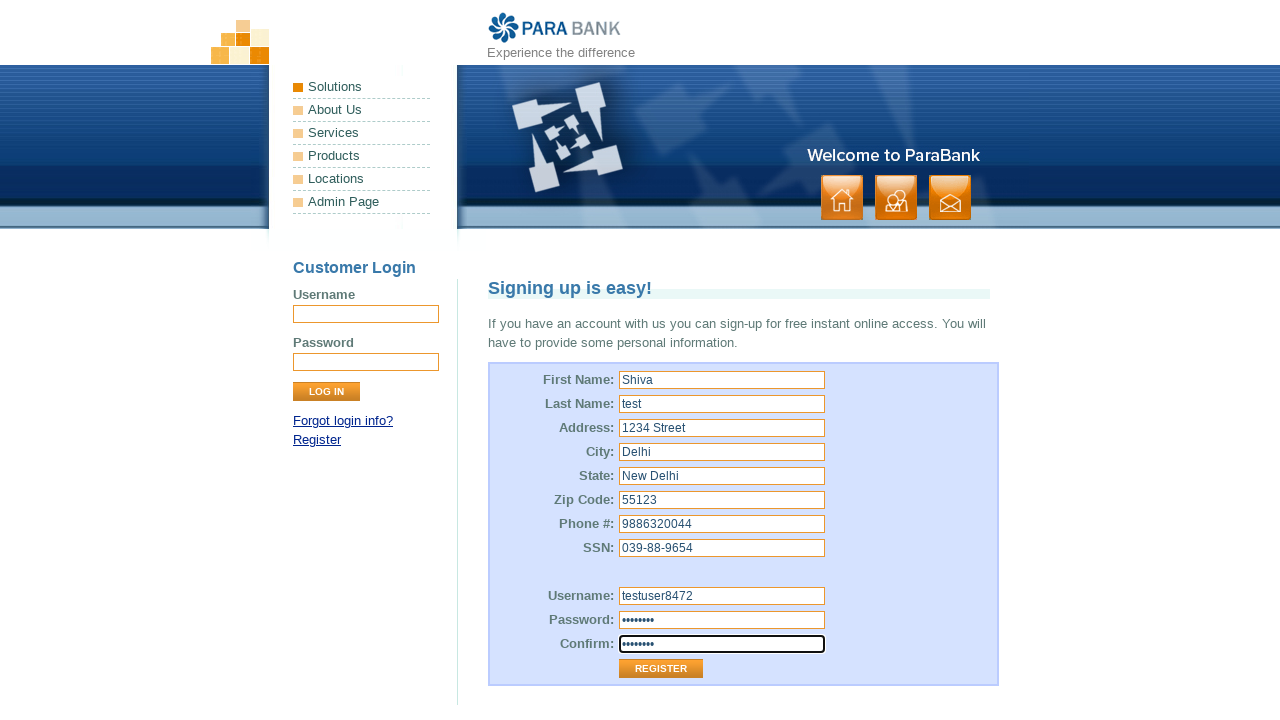

Clicked Register button to submit the registration form at (661, 669) on input[value='Register']
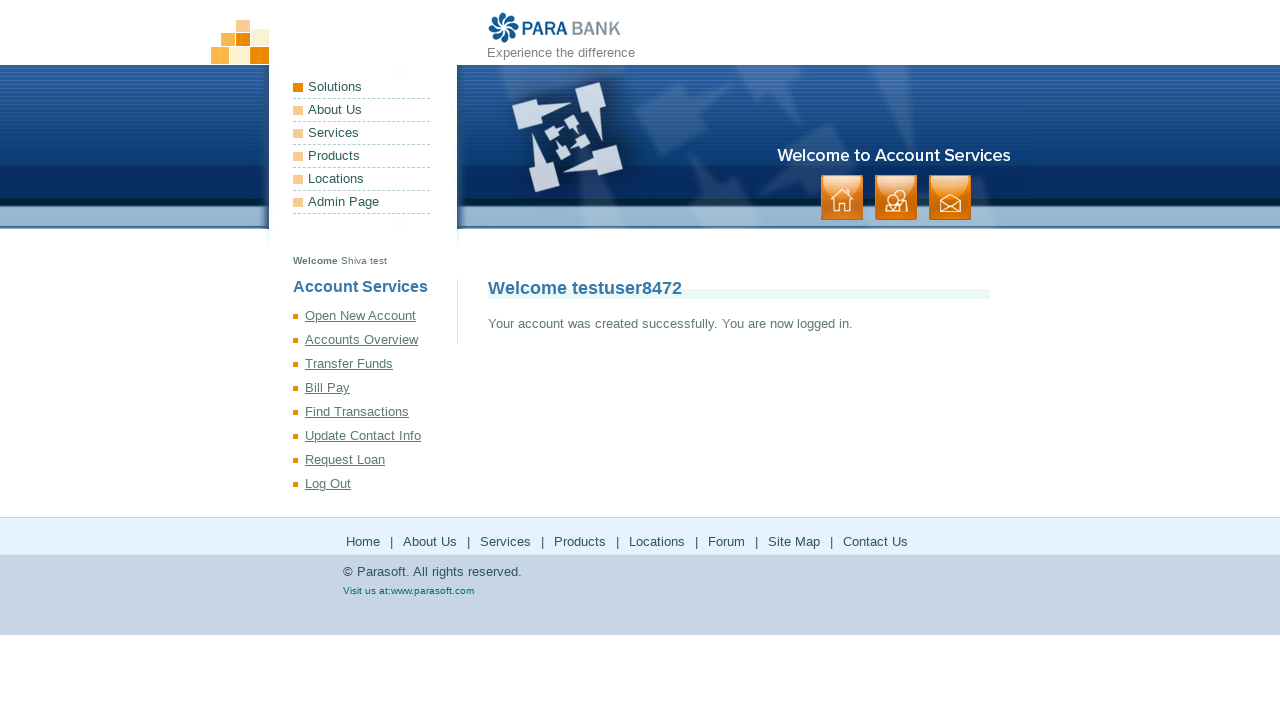

Registration completed and Log Out button appeared
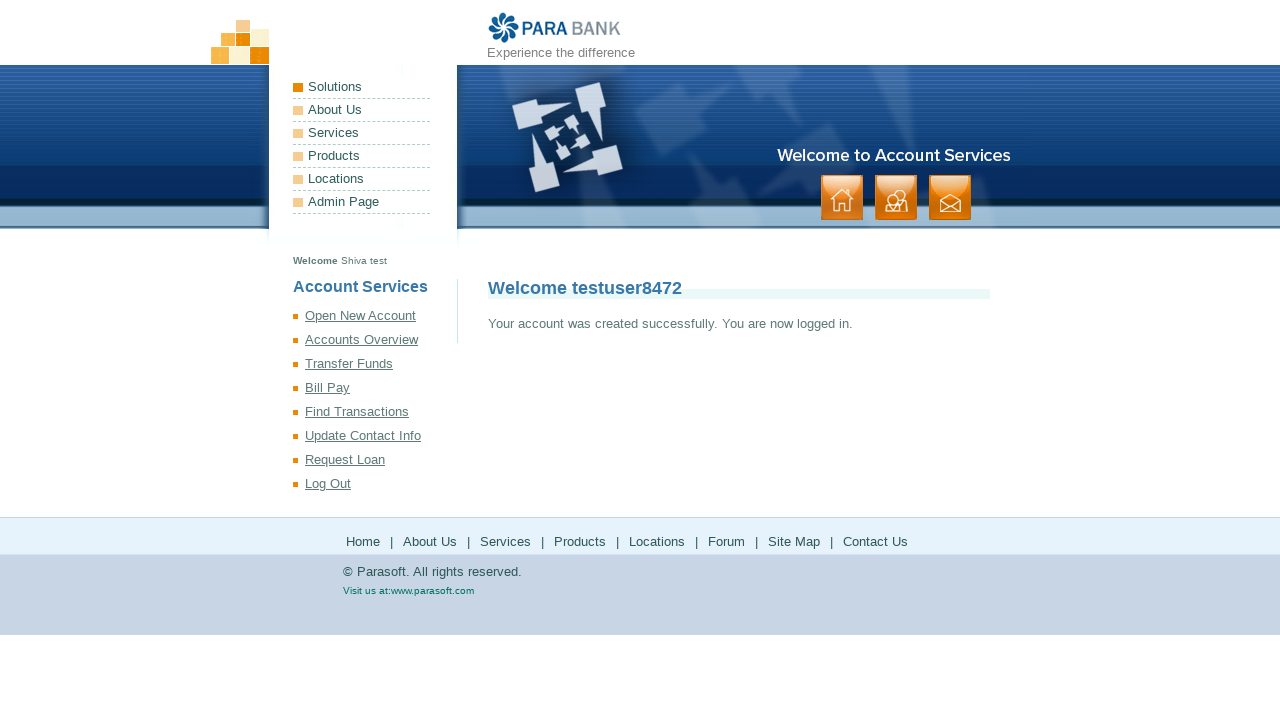

Clicked Log Out button to complete registration flow at (375, 484) on text=Log Out
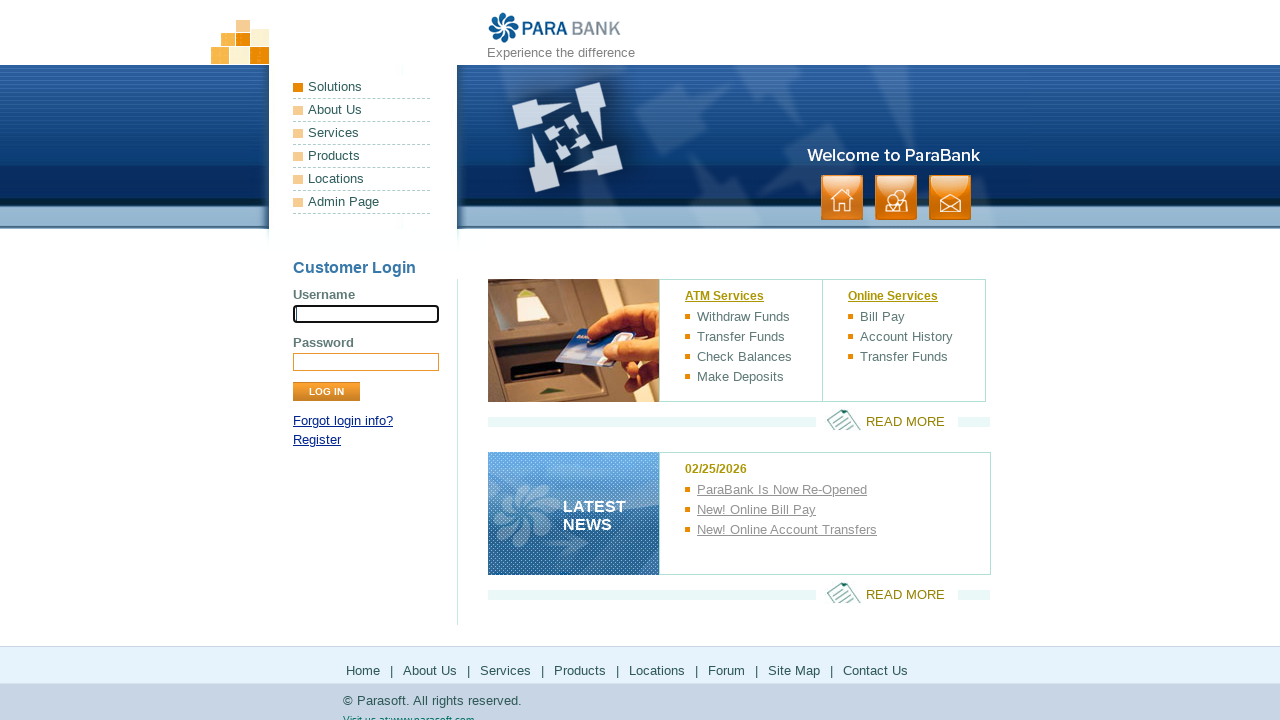

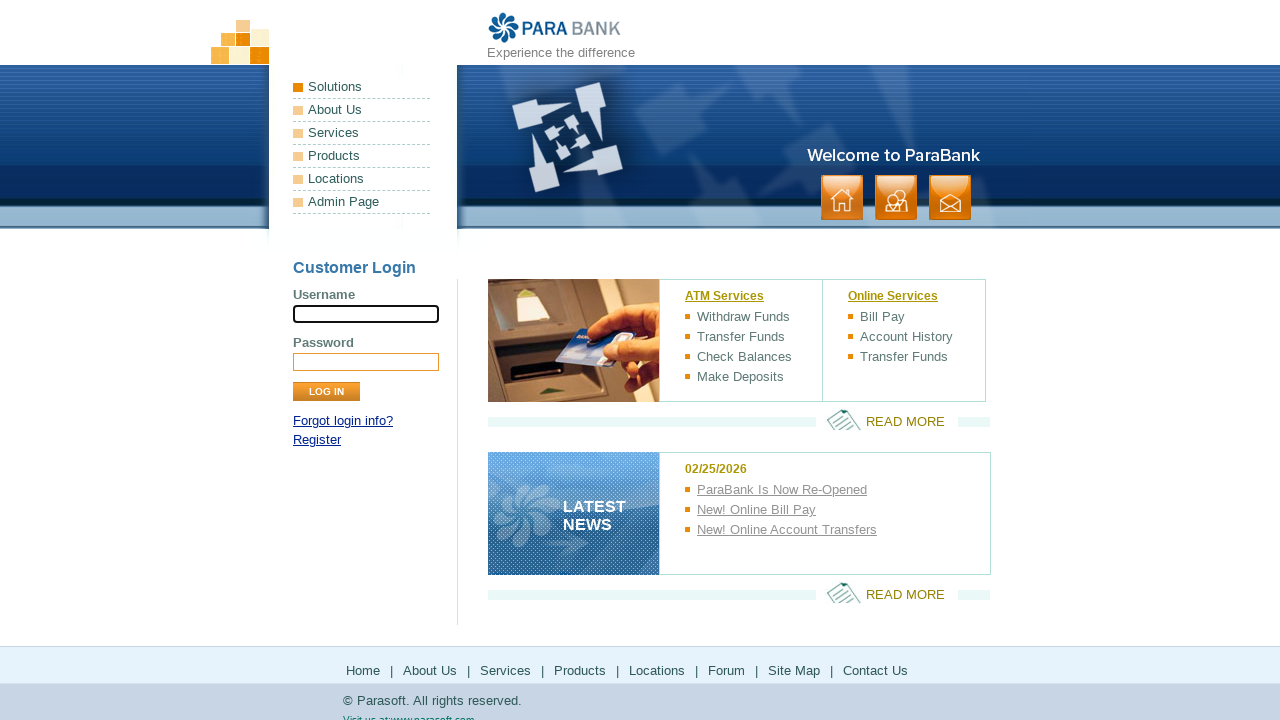